Tests dropdown select functionality by retrieving all options from a select menu and selecting a specific color option if it exists

Starting URL: https://demoqa.com/select-menu

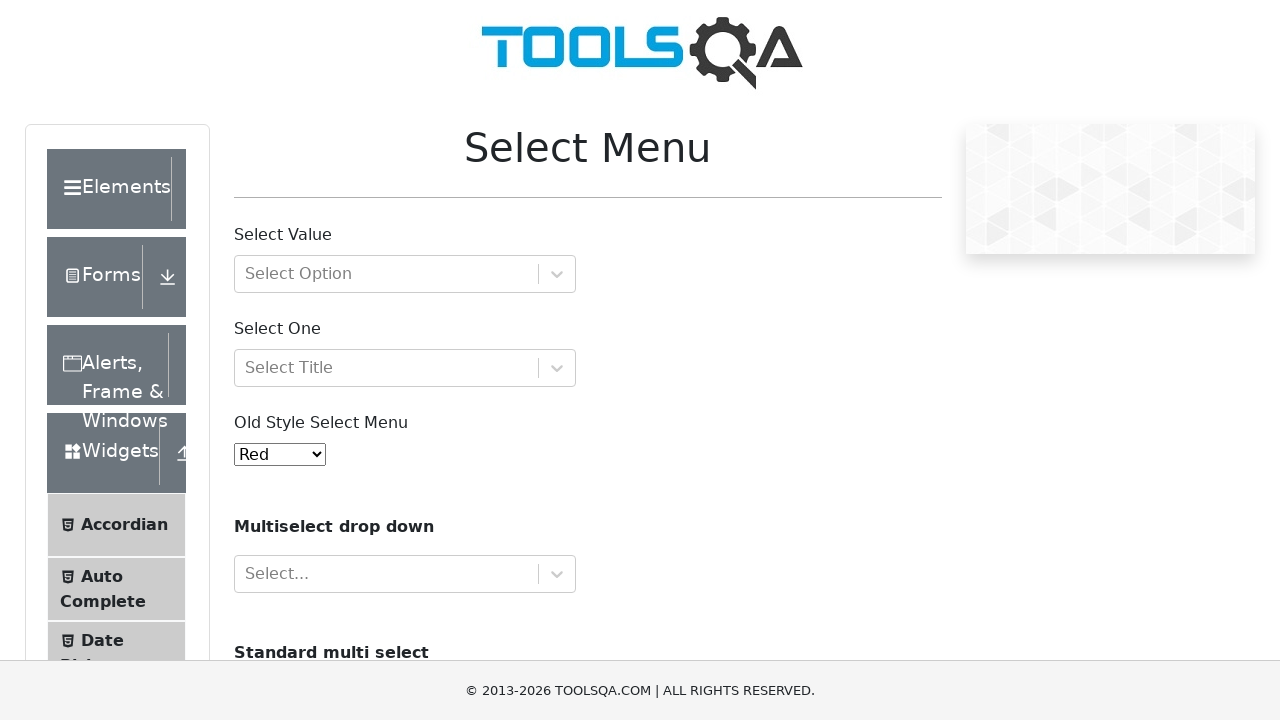

Located the color dropdown select element on img[alt='adplus-dvertising']
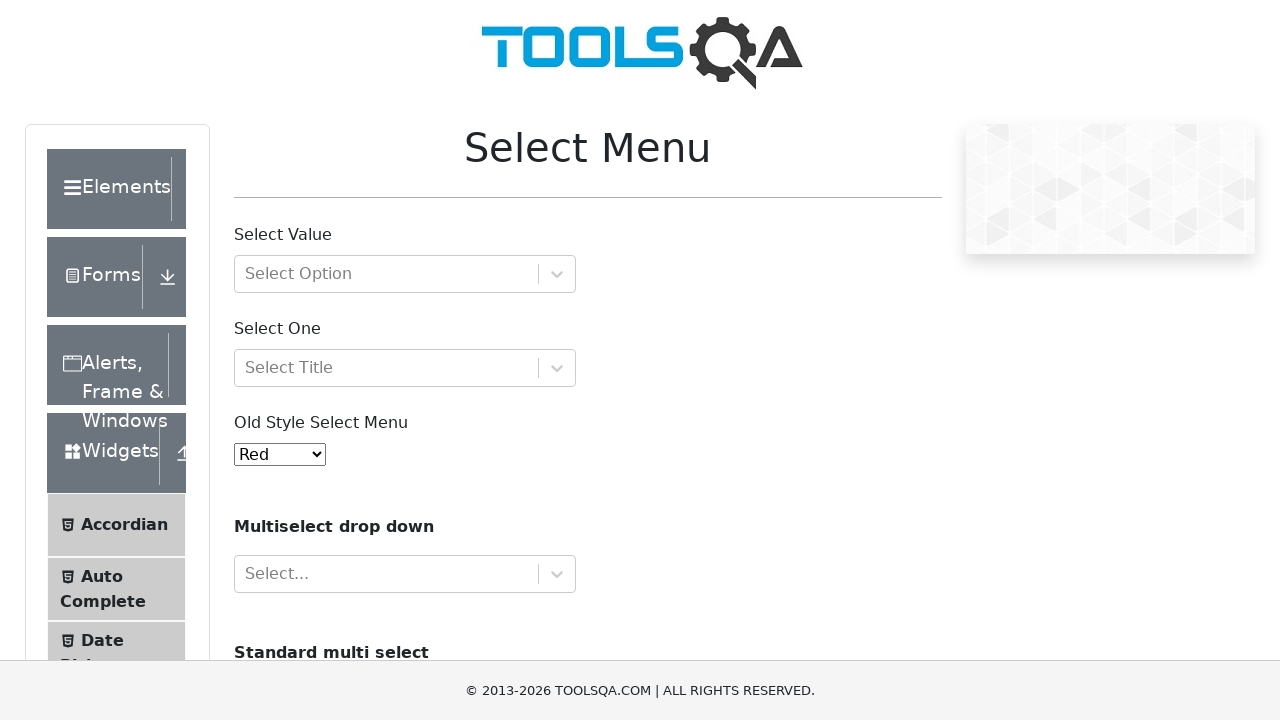

Retrieved all dropdown options - found 11 color options
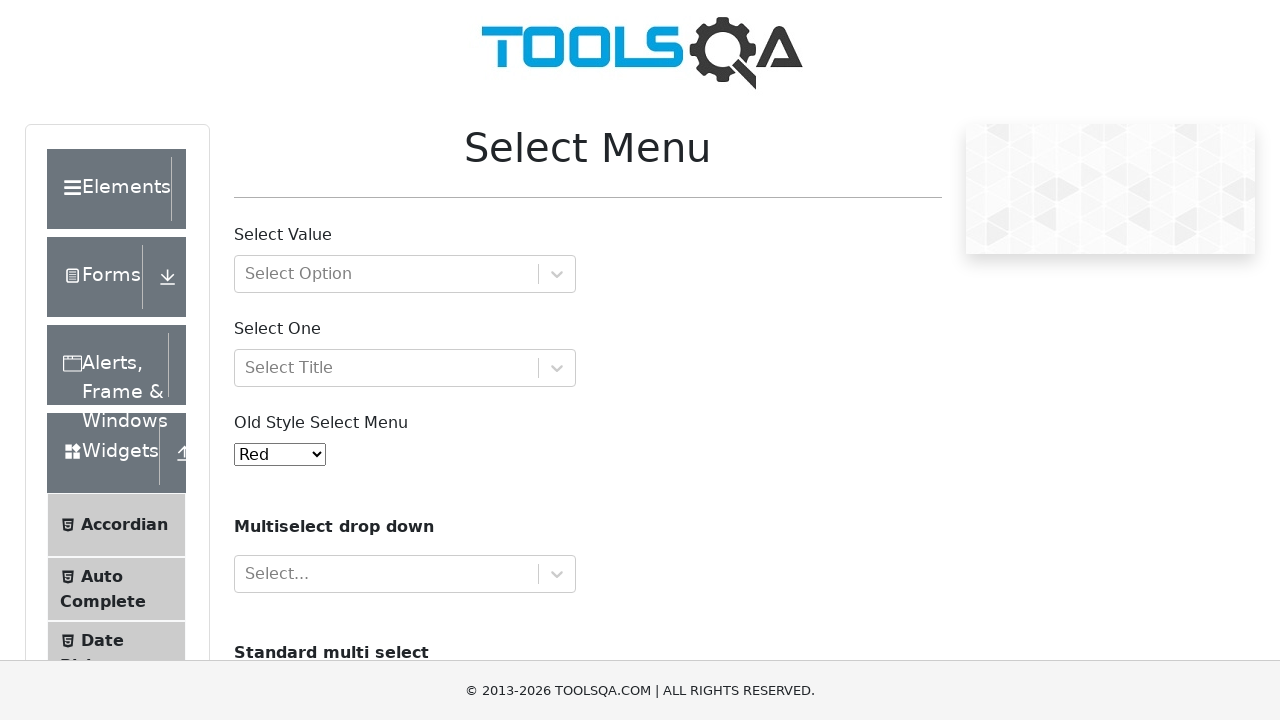

Selected 'Purple' from the dropdown menu on #oldSelectMenu
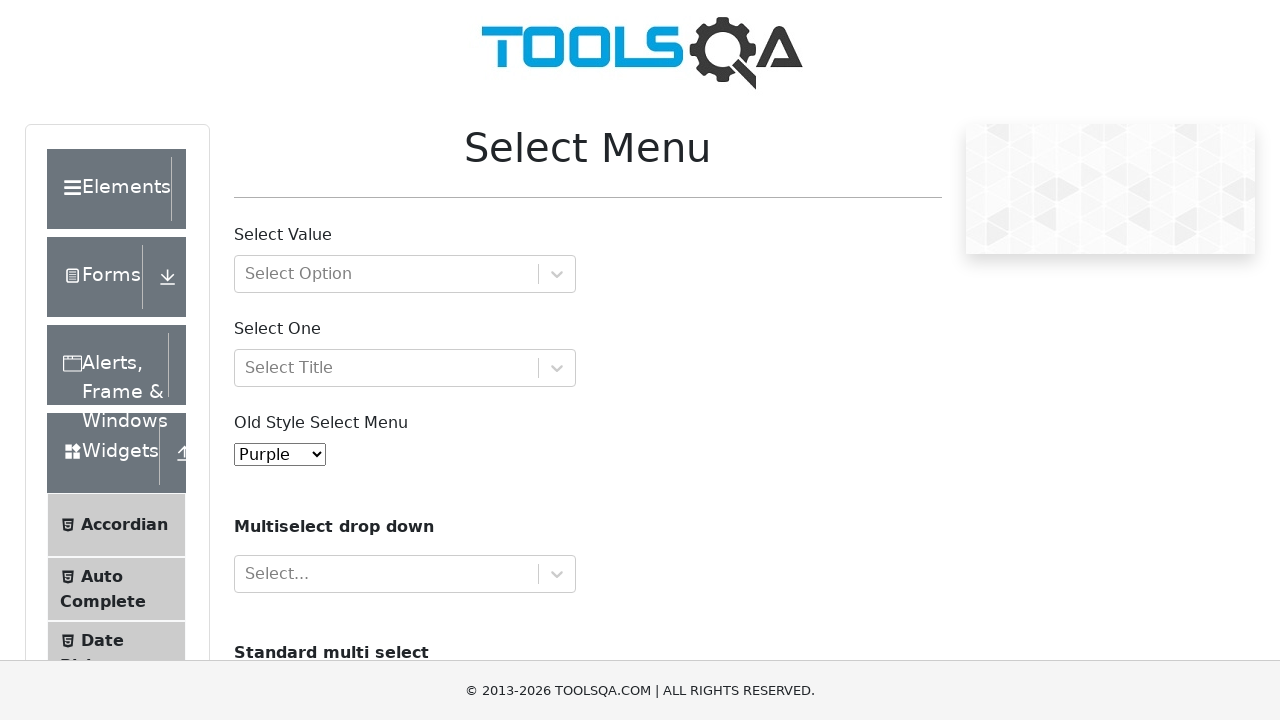

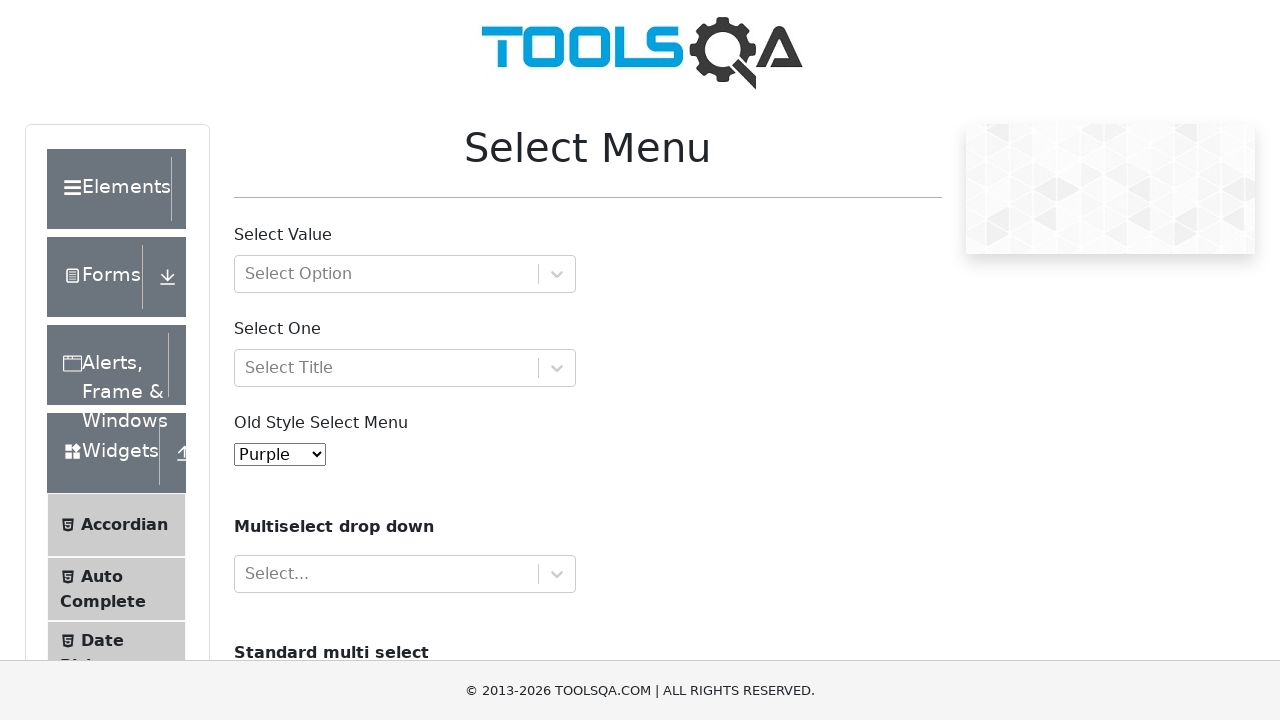